Solves a math challenge by reading a value from the page, calculating the result using a logarithmic formula, filling in the answer, checking required checkboxes, and submitting the form.

Starting URL: http://suninjuly.github.io/math.html

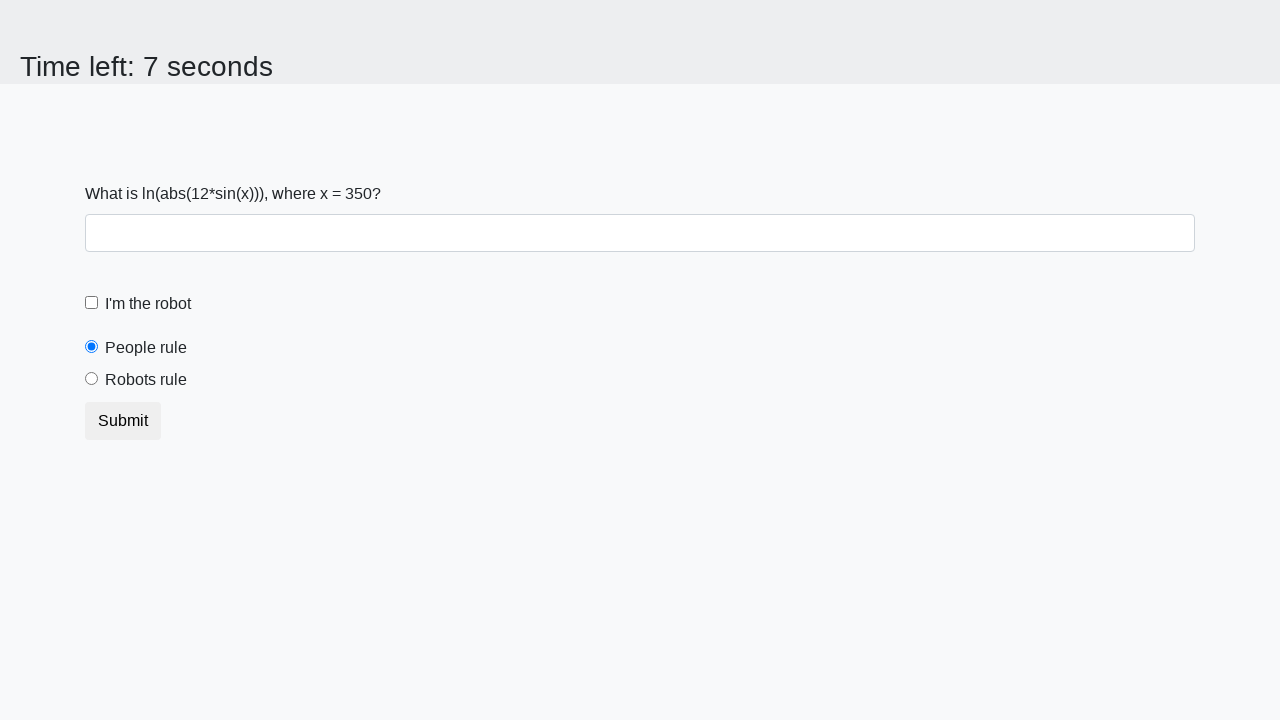

Retrieved x value from page element
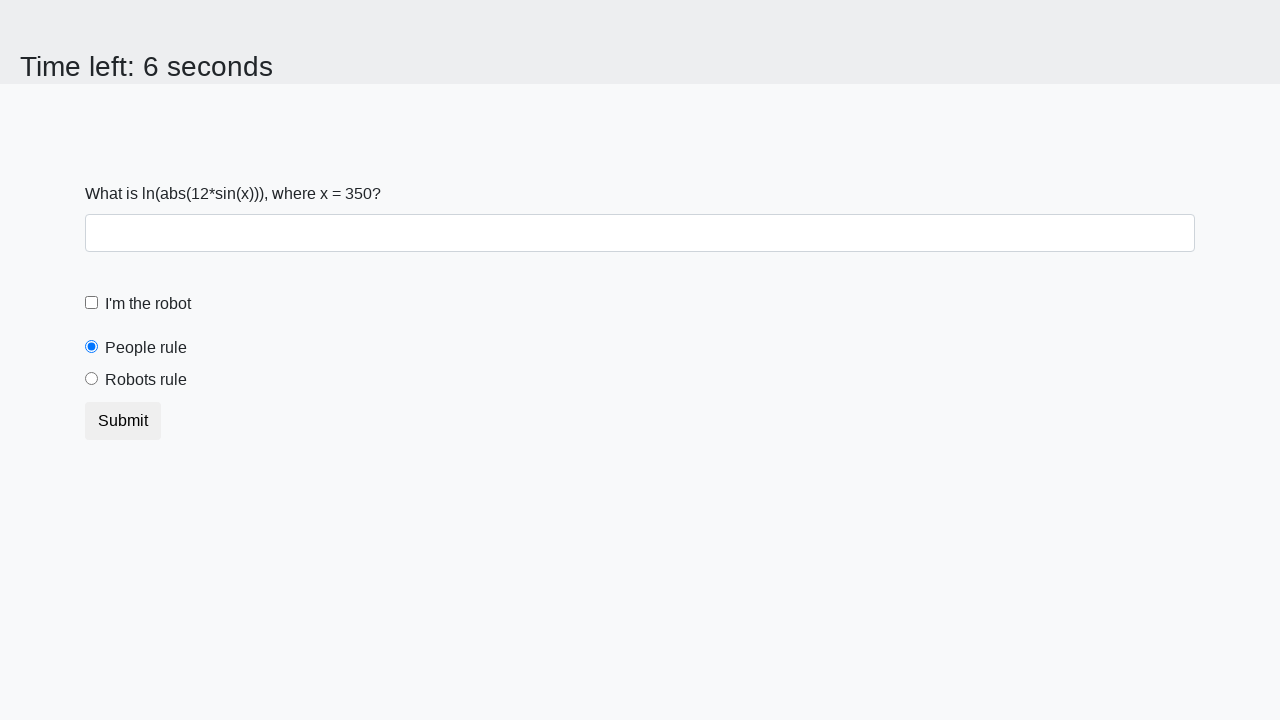

Calculated logarithmic result: y = log(|12*sin(350)|) = 2.442972396354375
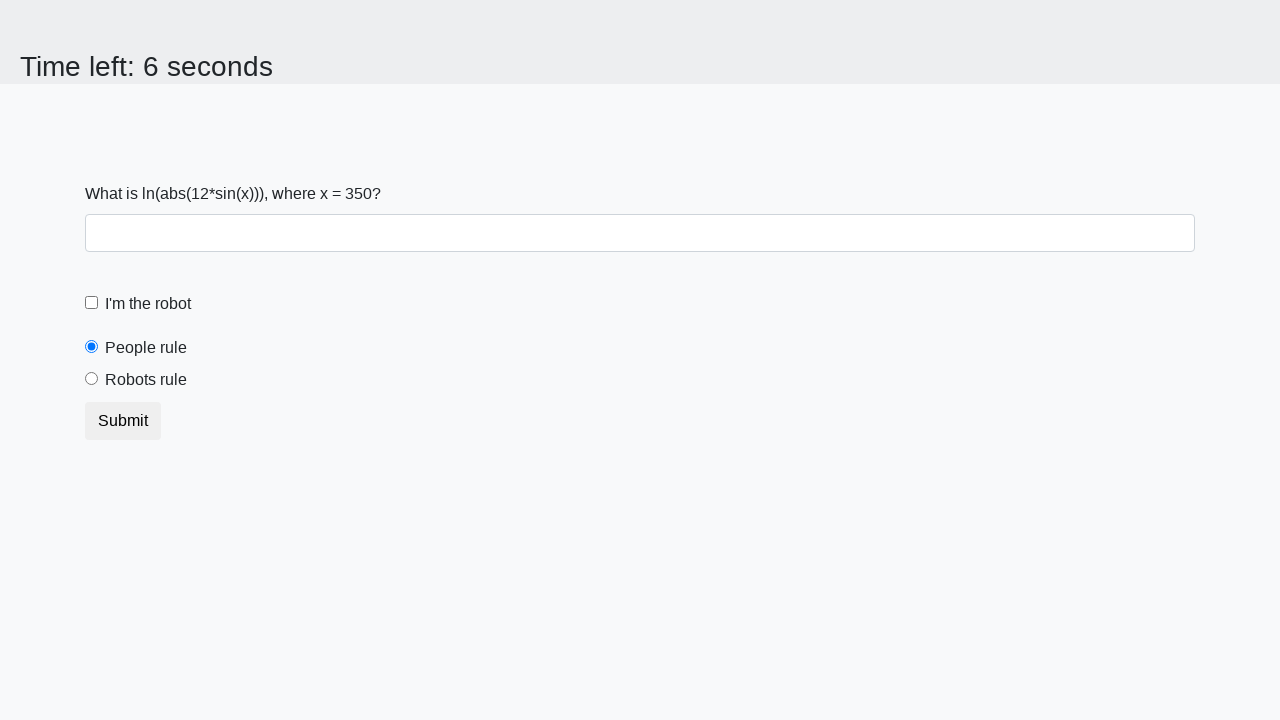

Filled answer field with calculated value: 2.442972396354375 on #answer
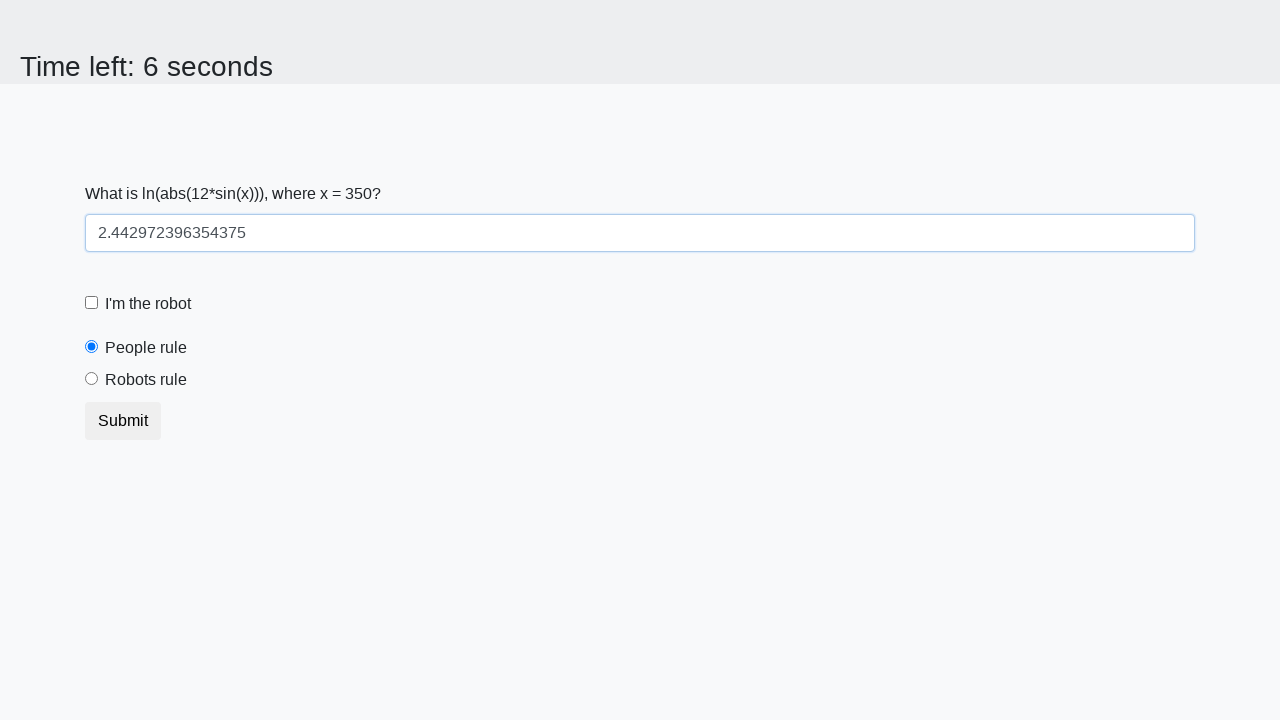

Clicked robot checkbox at (92, 303) on #robotCheckbox
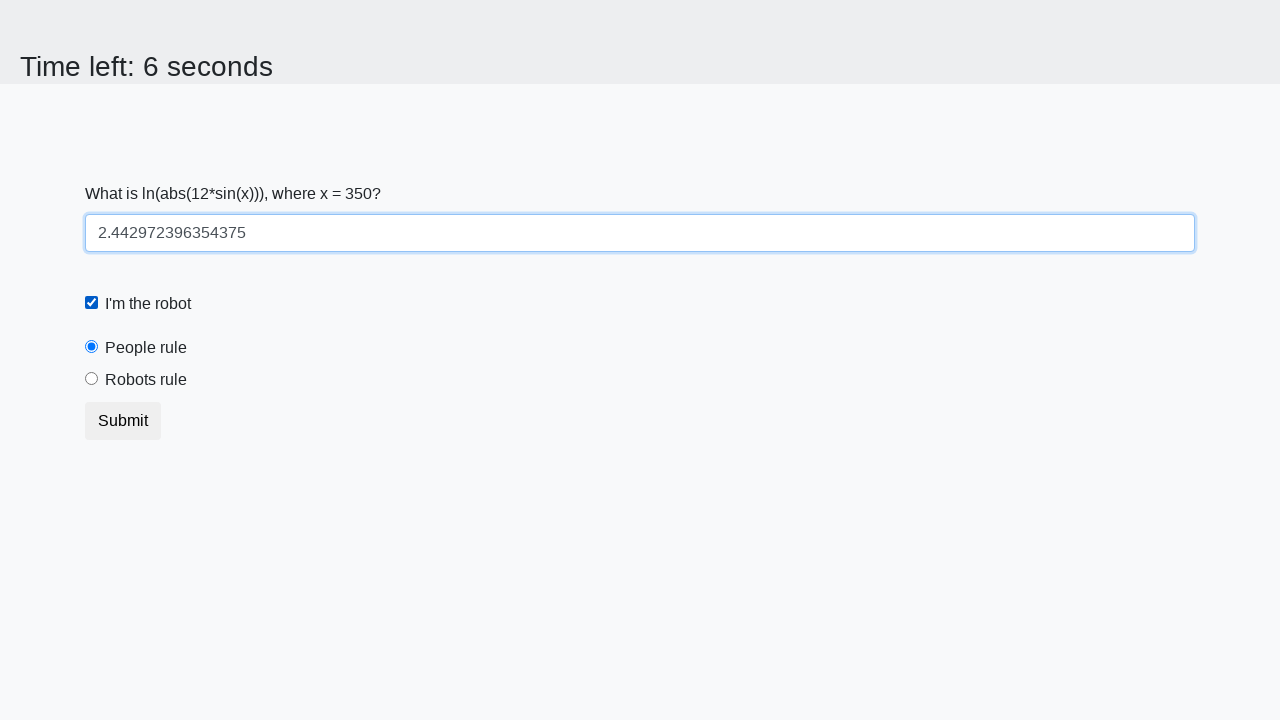

Clicked robots rule checkbox at (92, 379) on #robotsRule
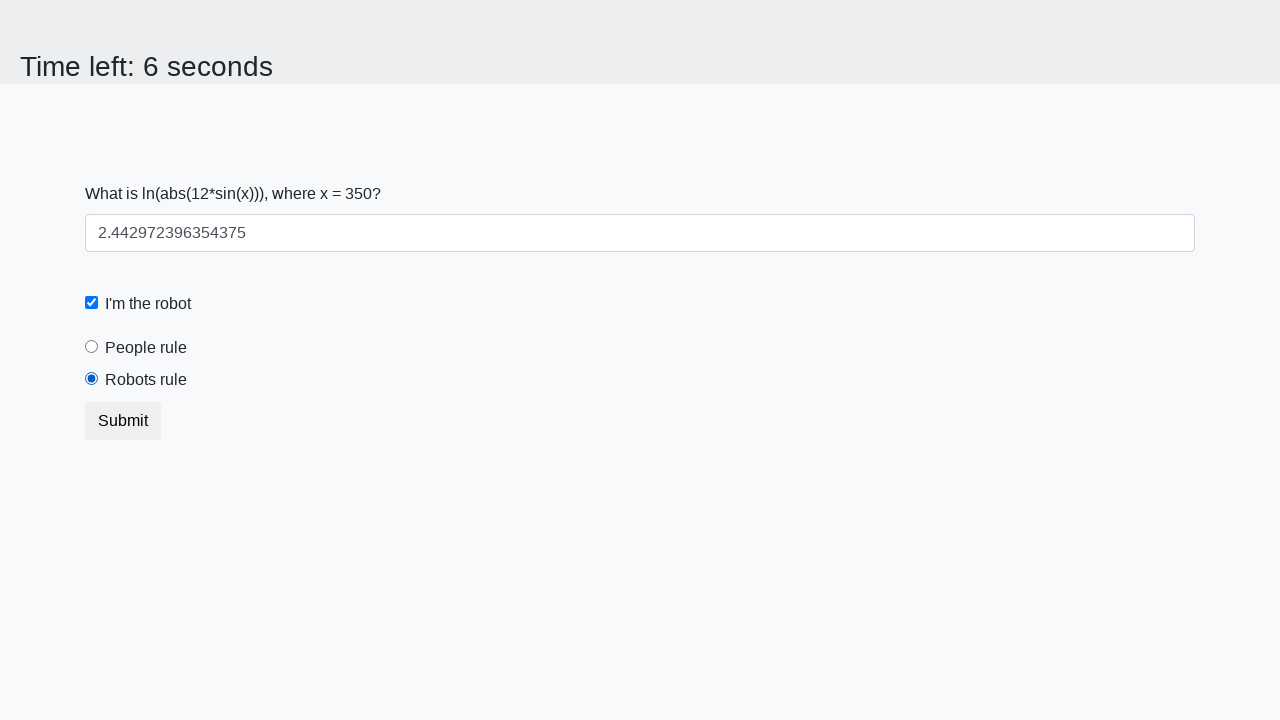

Clicked submit button to complete math challenge at (123, 421) on button.btn
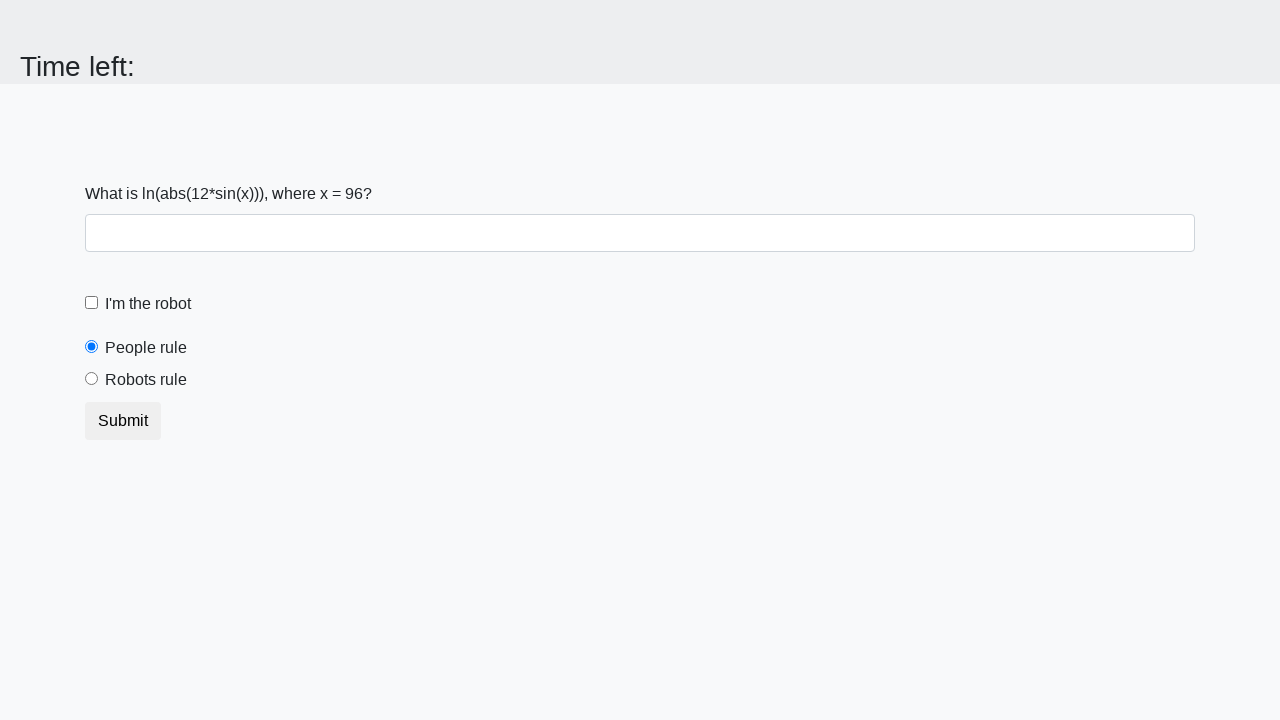

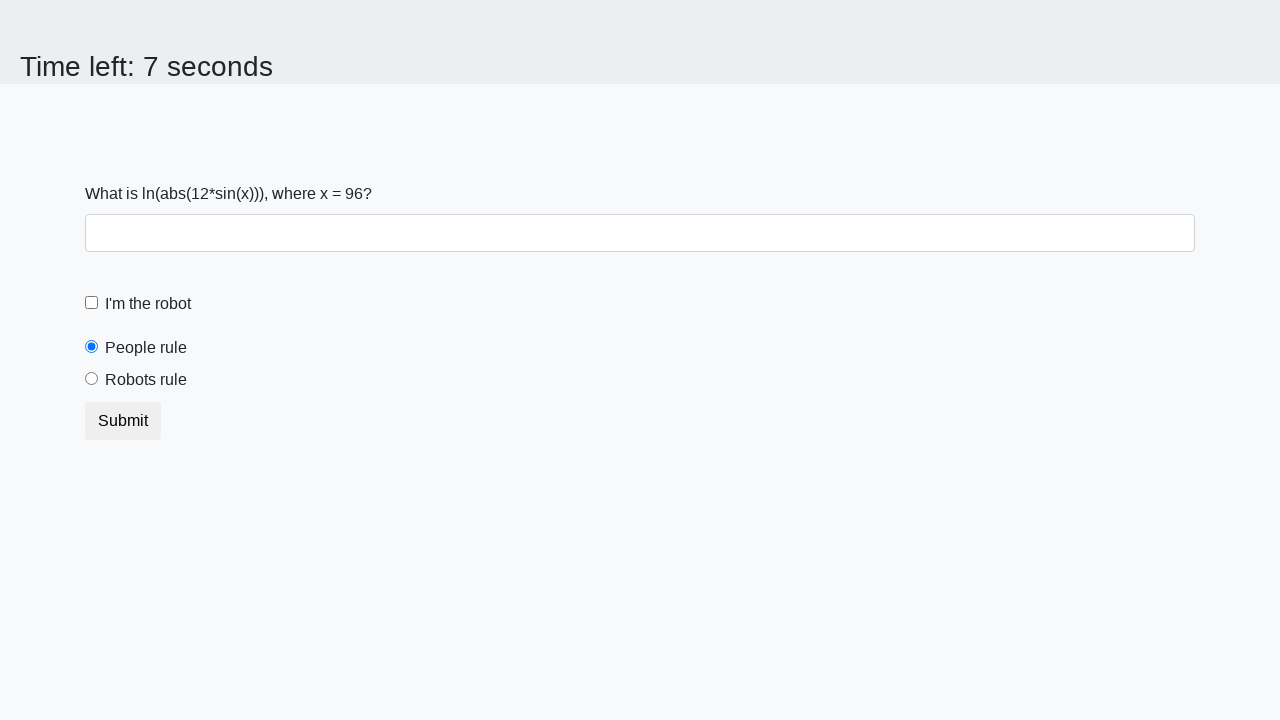